Tests a banking application workflow including customer login, deposit, withdrawal, and transaction viewing

Starting URL: https://www.globalsqa.com/angularJs-protractor/BankingProject/#/login

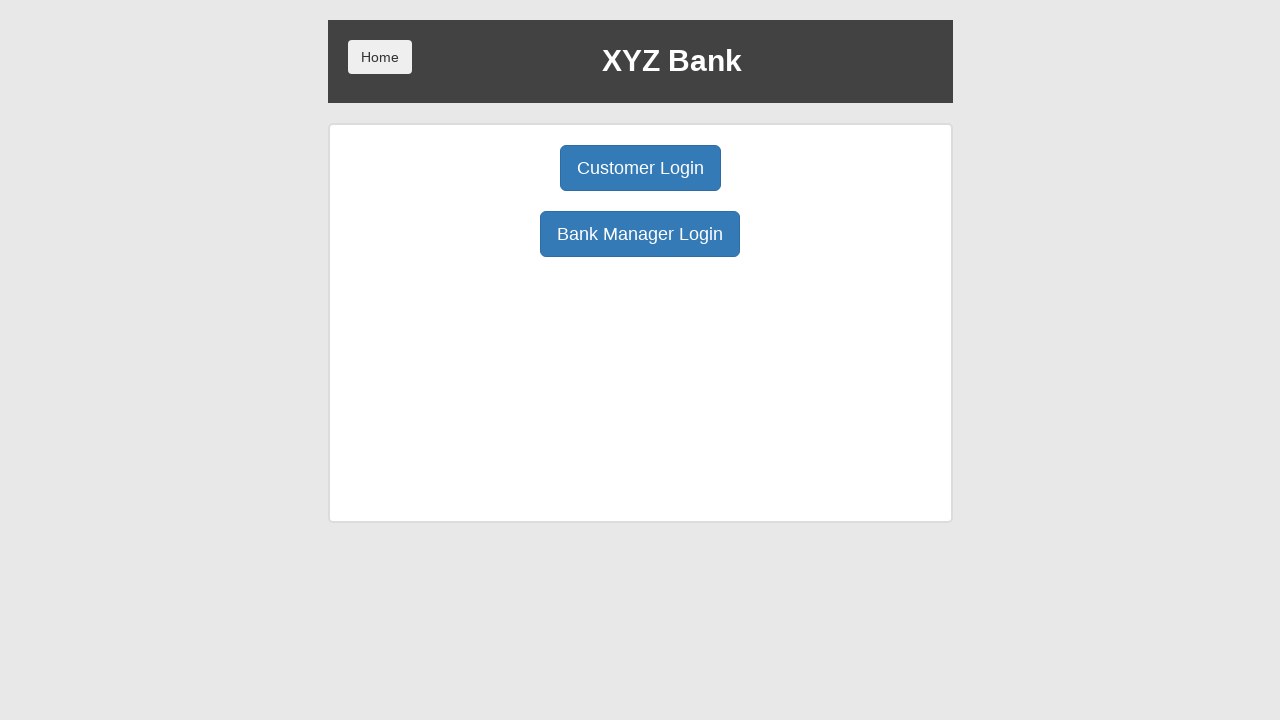

Clicked Customer Login button at (640, 168) on button:has-text('Customer Login')
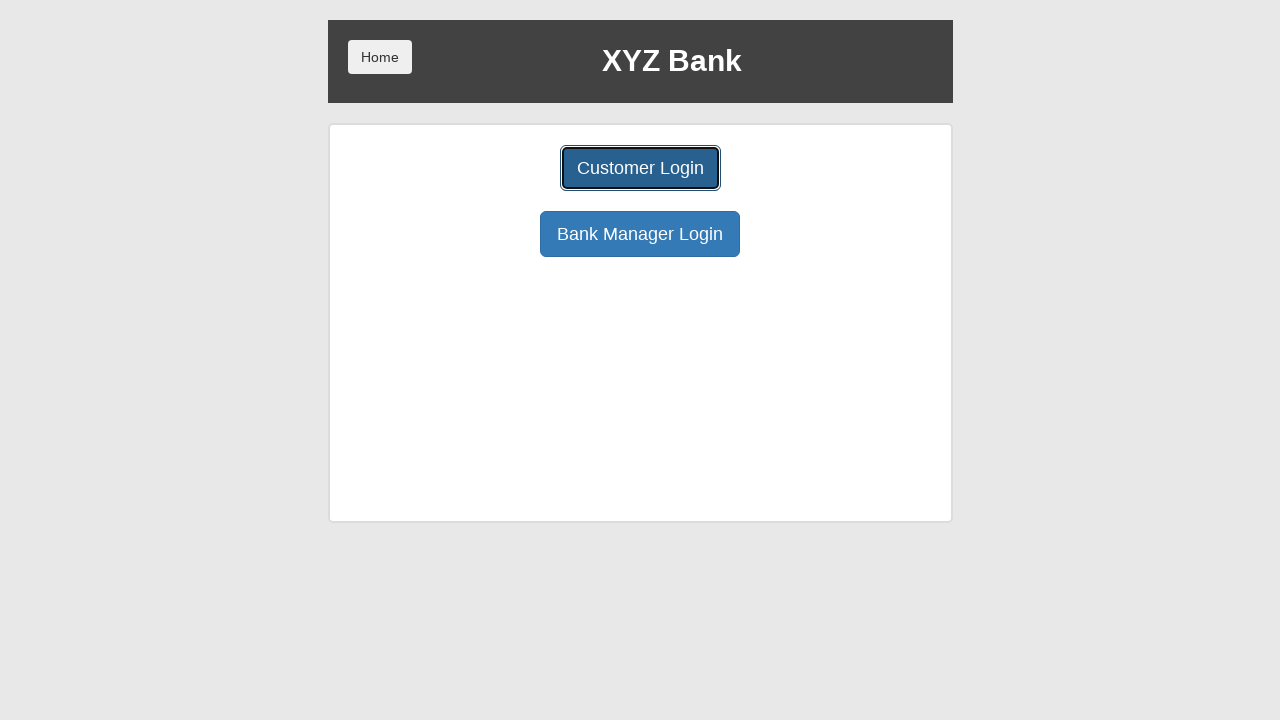

User selection dropdown loaded
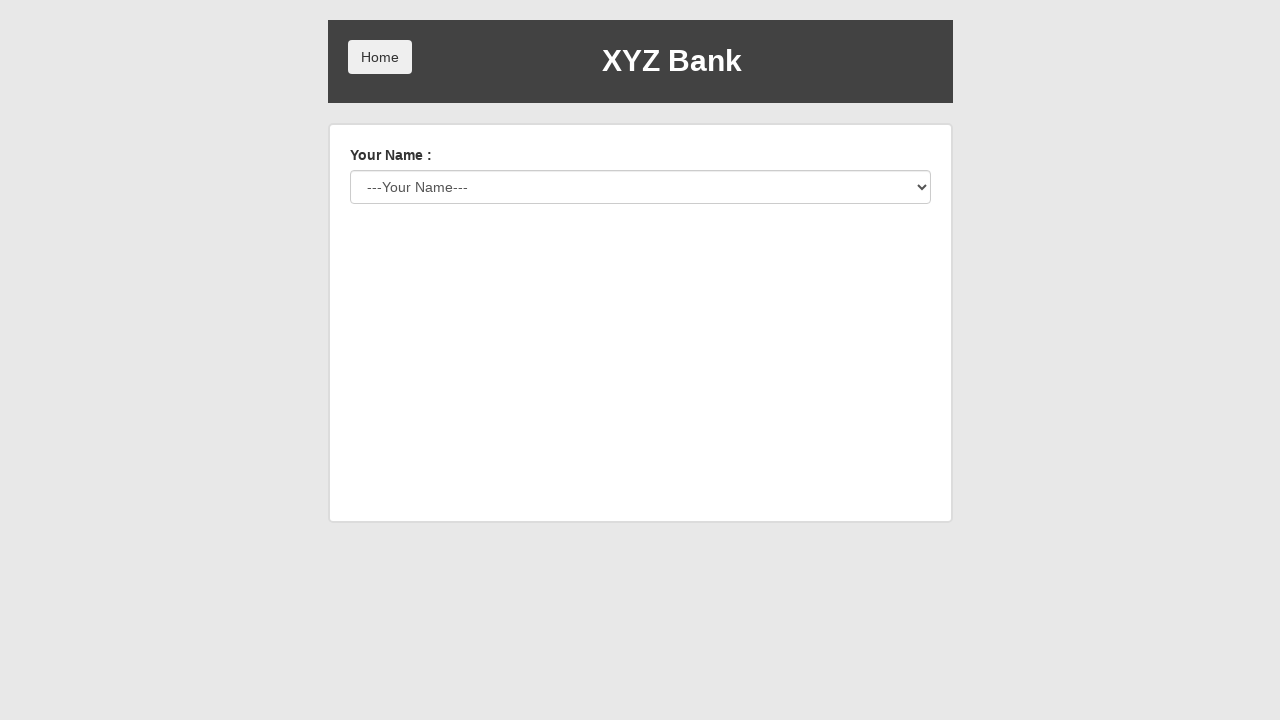

Selected Harry Potter from user dropdown on #userSelect
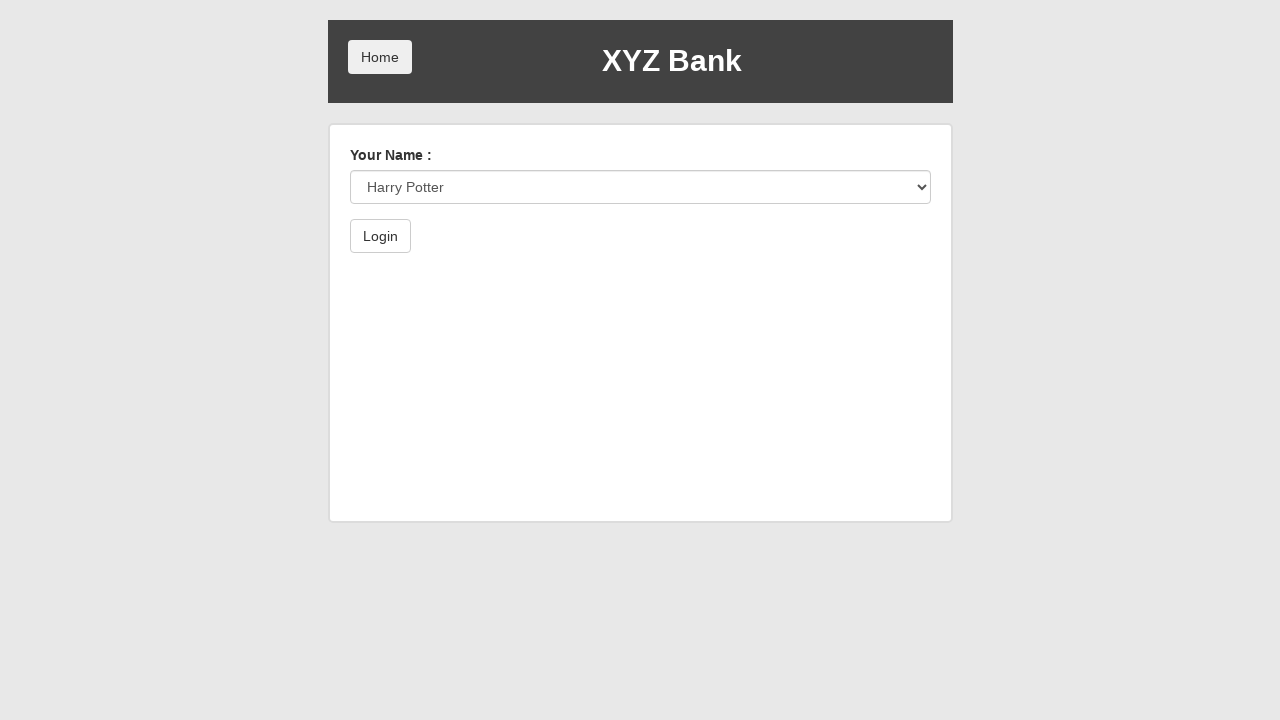

Clicked login submit button at (380, 236) on button[type='submit']
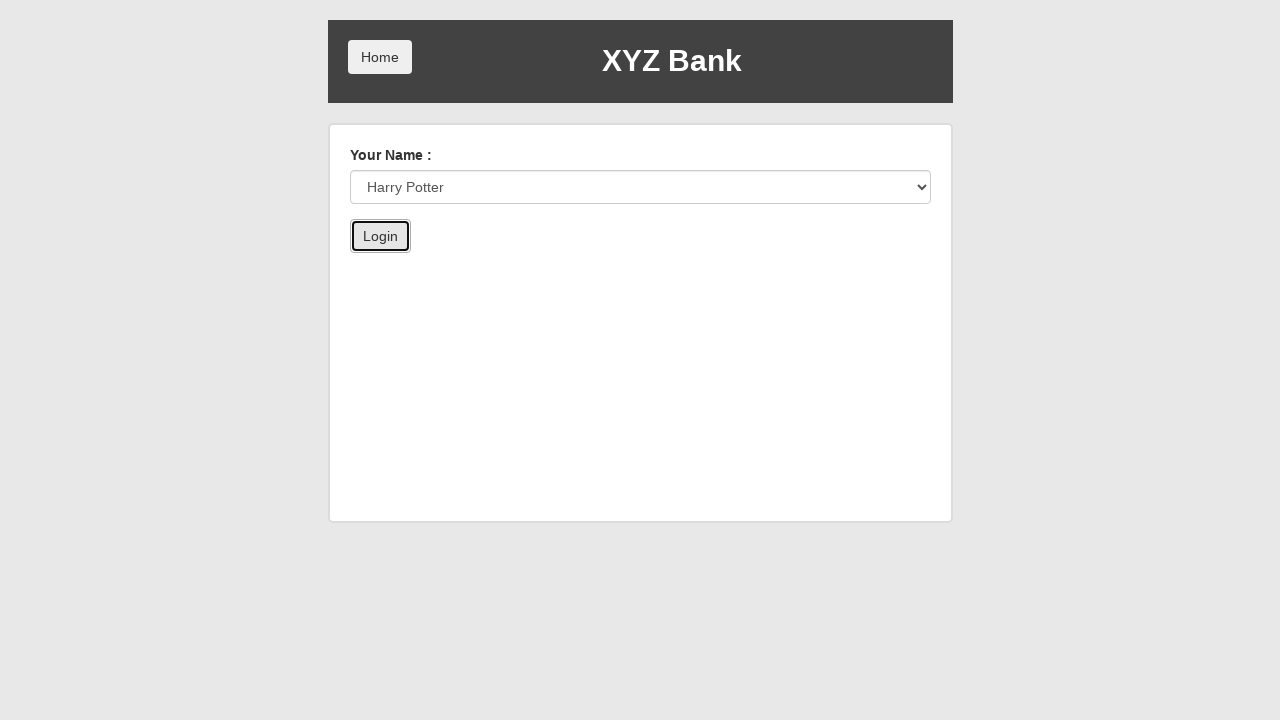

Clicked Deposit button at (652, 264) on button:has-text('Deposit')
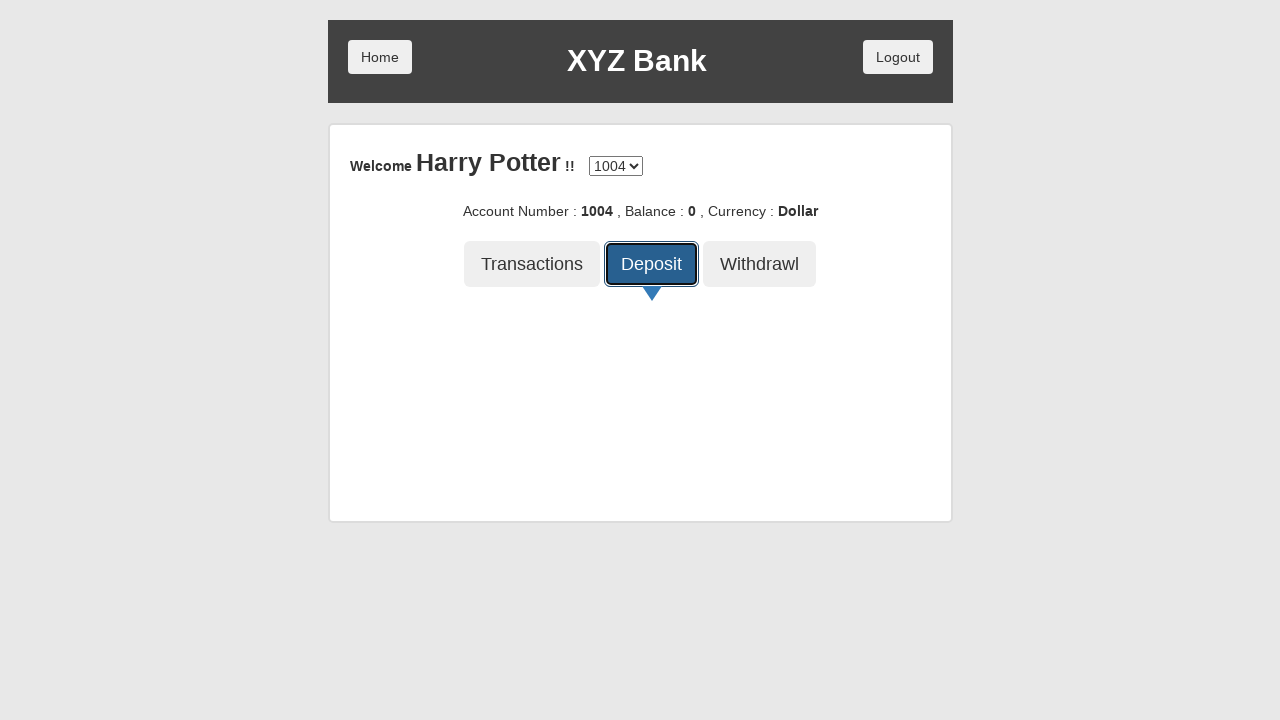

Entered deposit amount of 1000 on input[ng-model='amount']
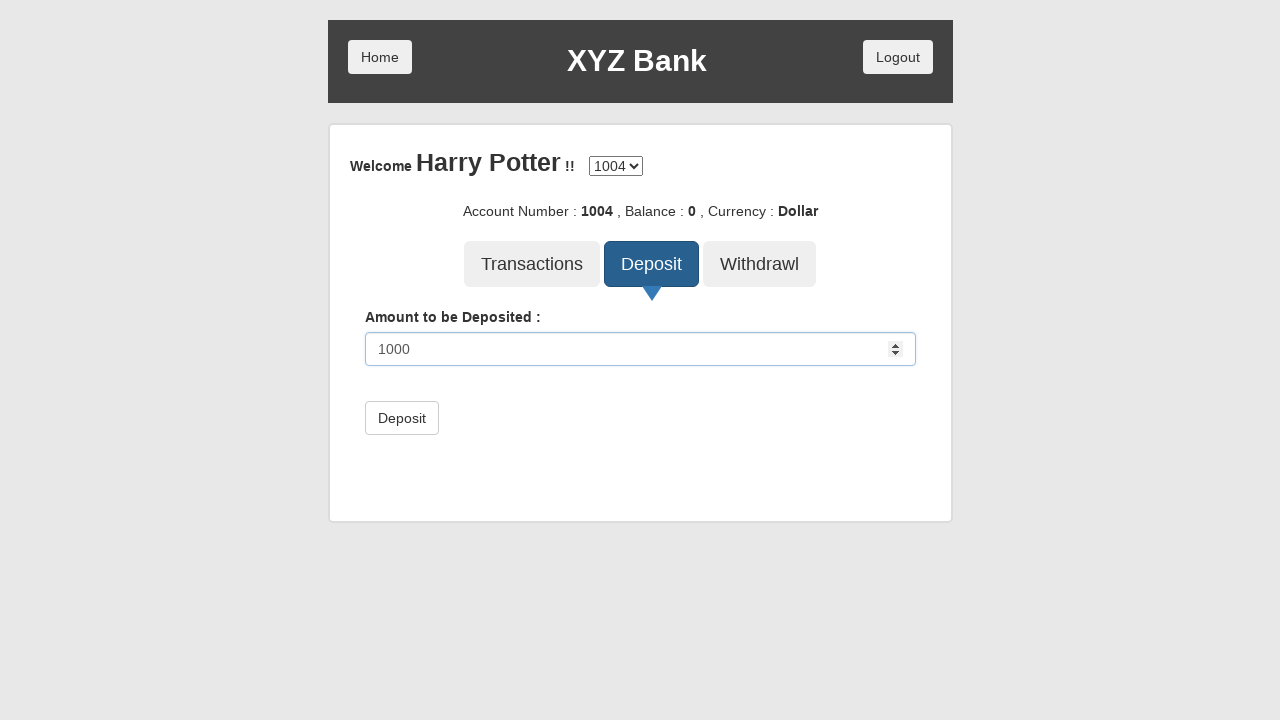

Submitted deposit transaction at (402, 418) on button[type='submit']
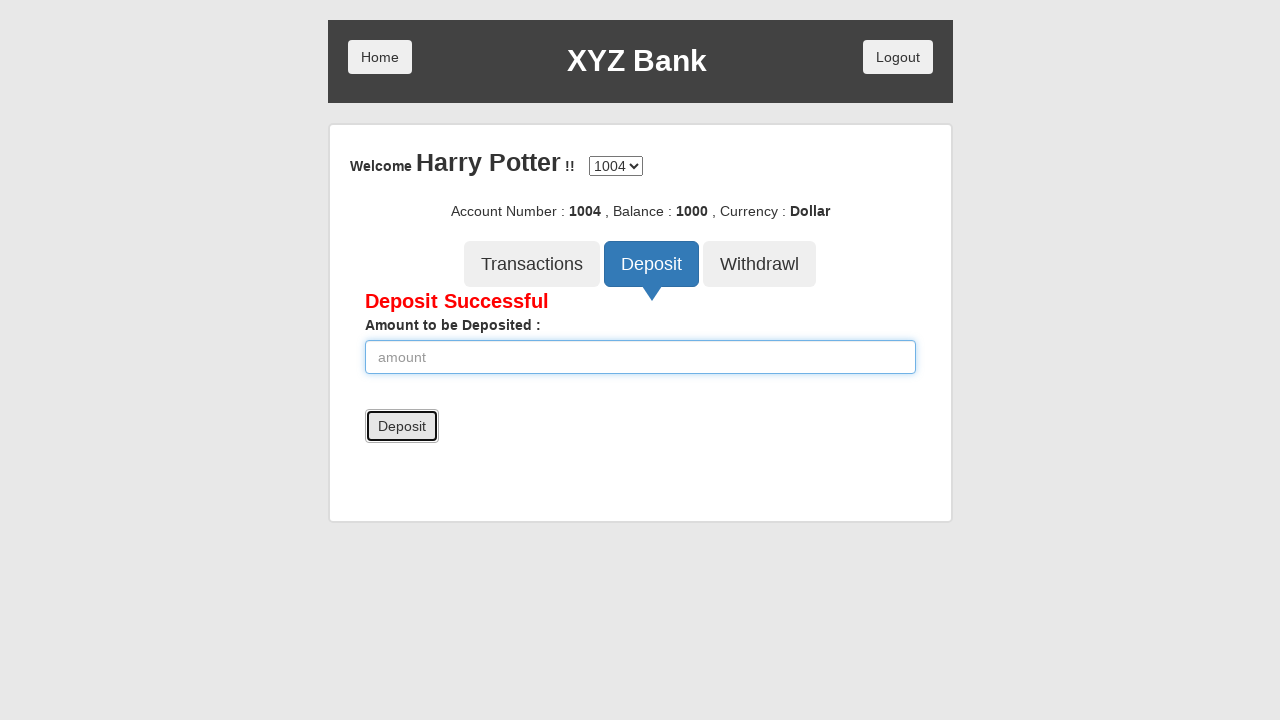

Clicked Withdrawal button at (760, 264) on button:has-text('Withdrawl')
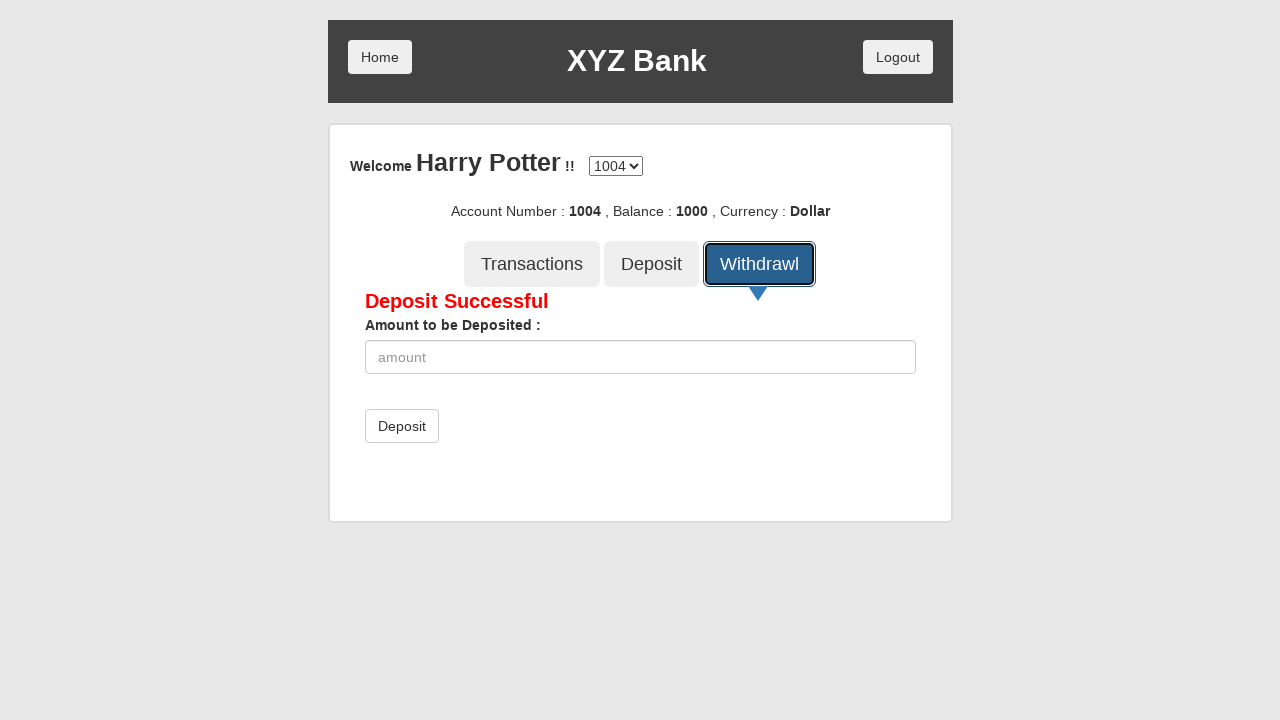

Withdrawal amount input field loaded
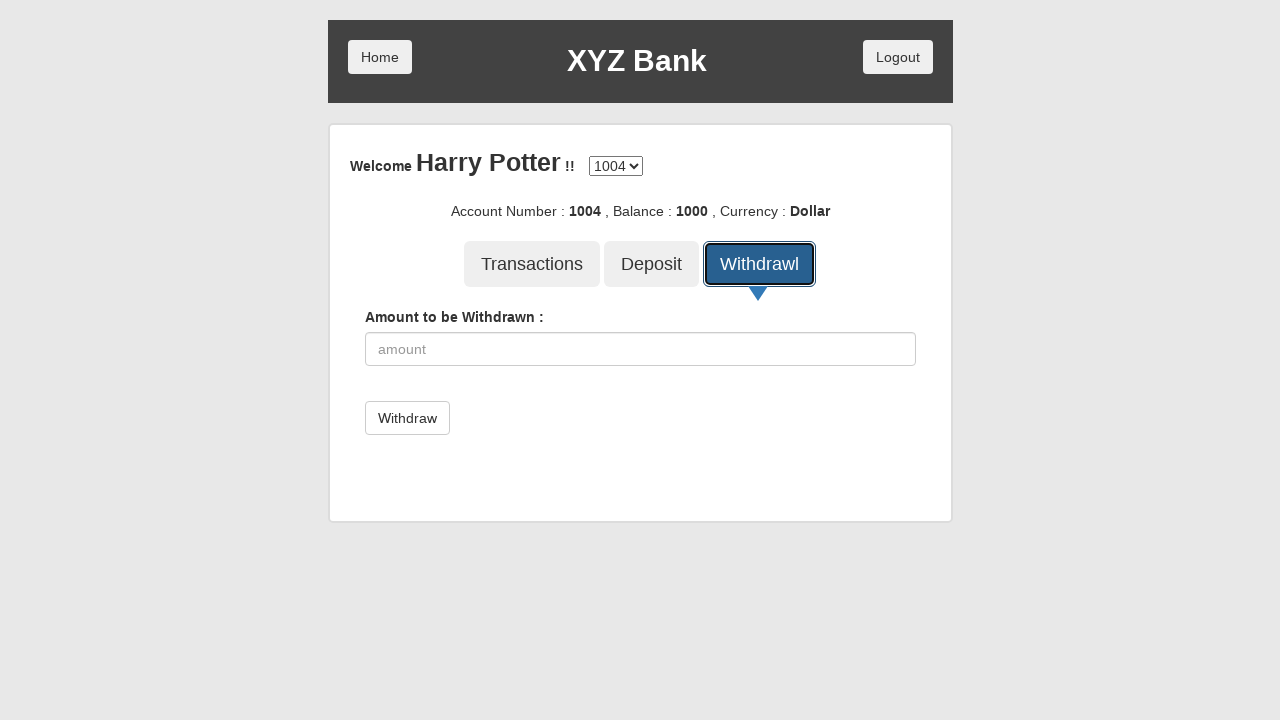

Entered withdrawal amount of 900 on input[ng-model='amount']
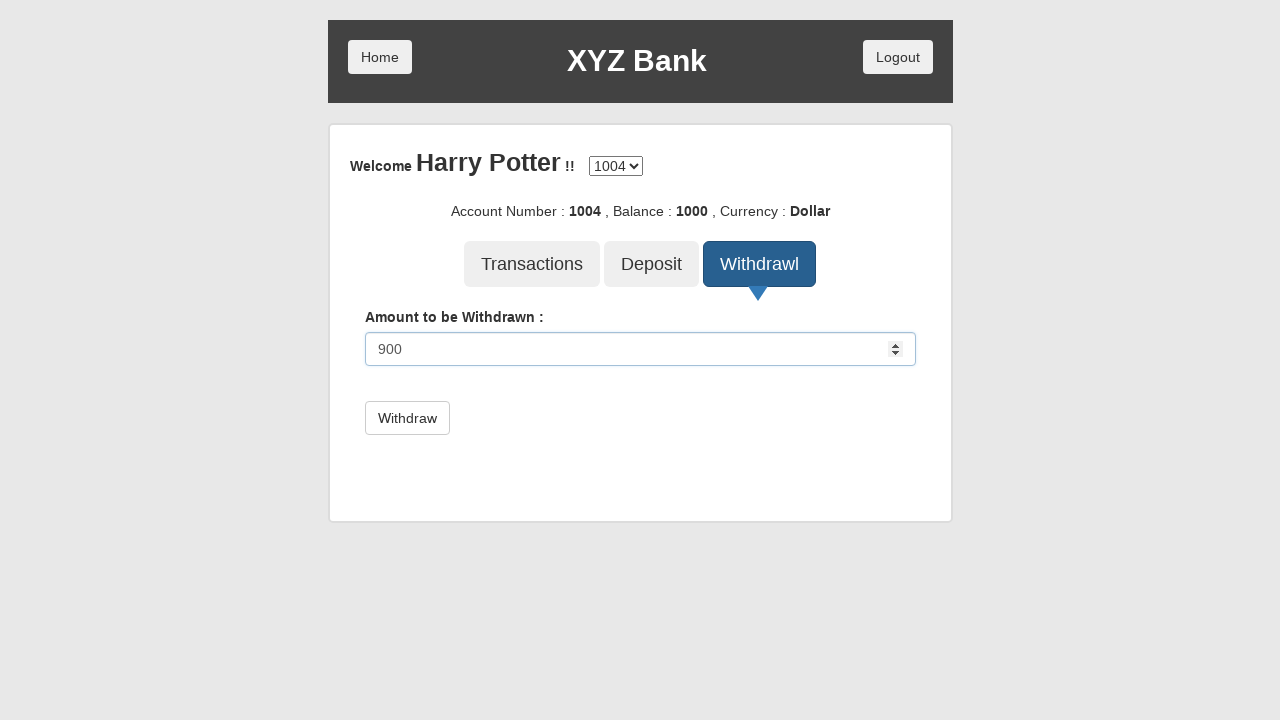

Submitted withdrawal transaction at (407, 418) on button[type='submit']
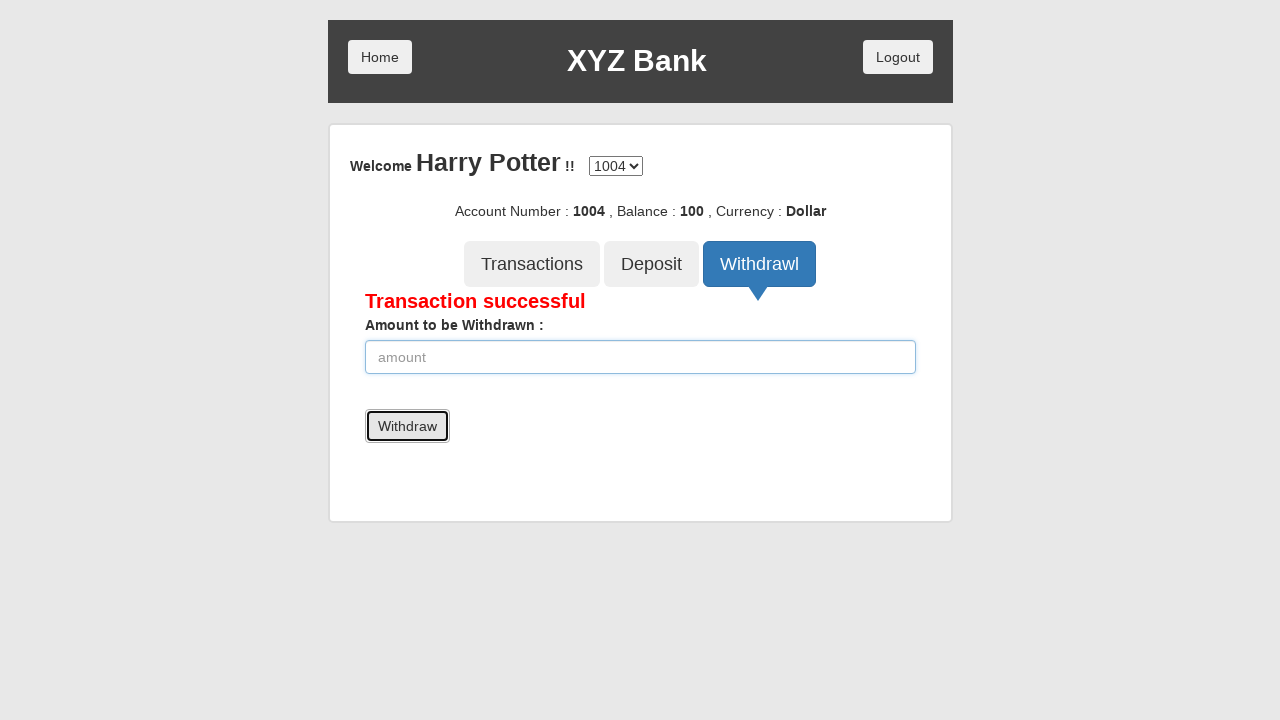

Clicked Transactions button at (532, 264) on button:has-text('Transactions')
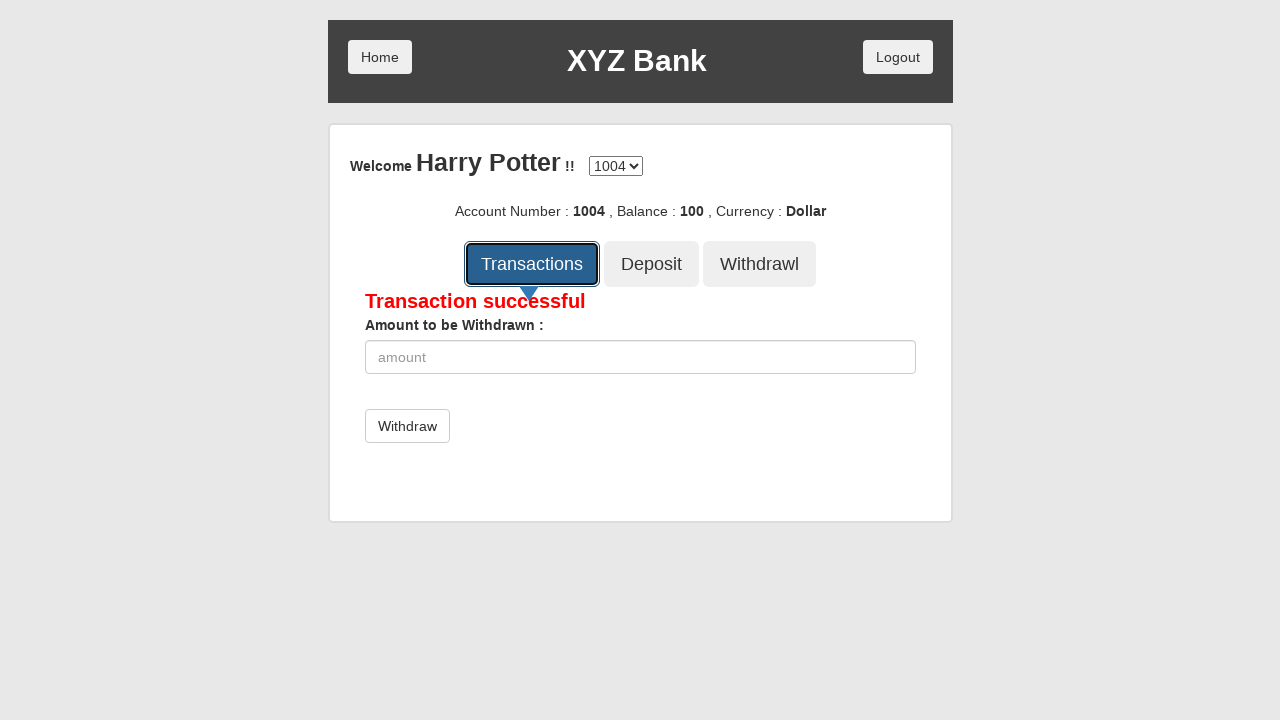

Reset button loaded
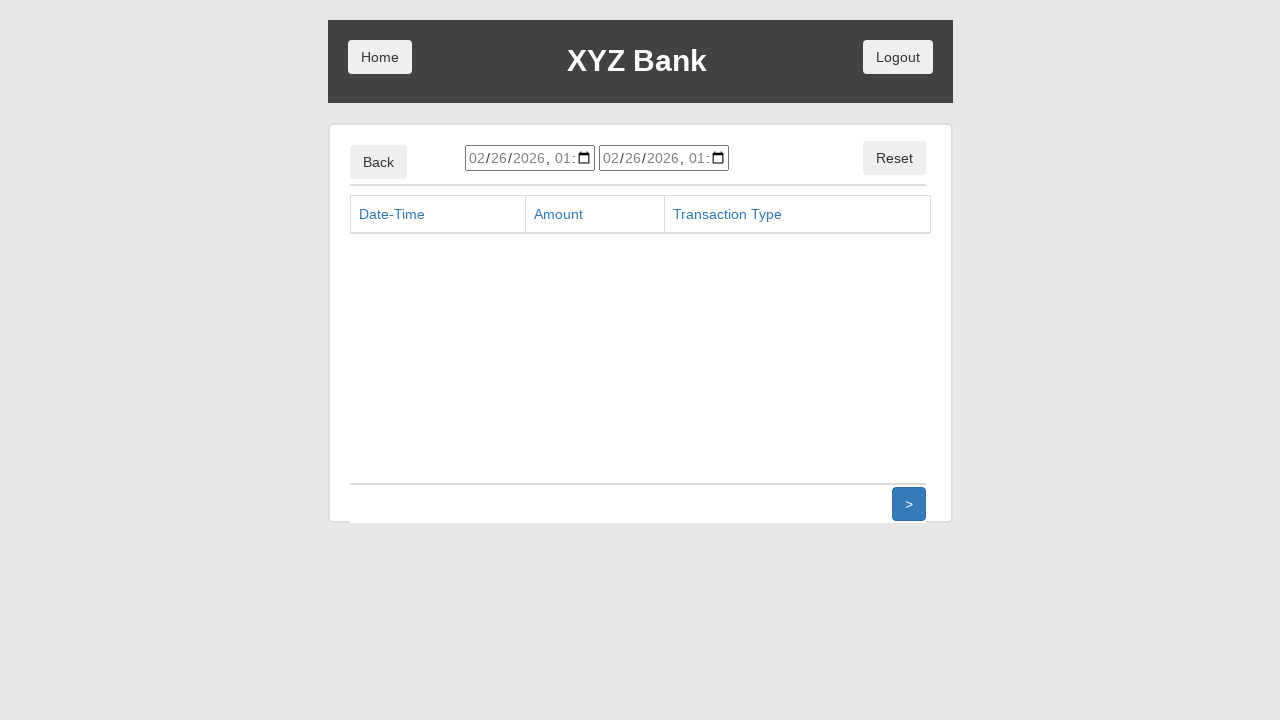

Clicked Reset button to clear transaction list at (894, 158) on button:has-text('Reset')
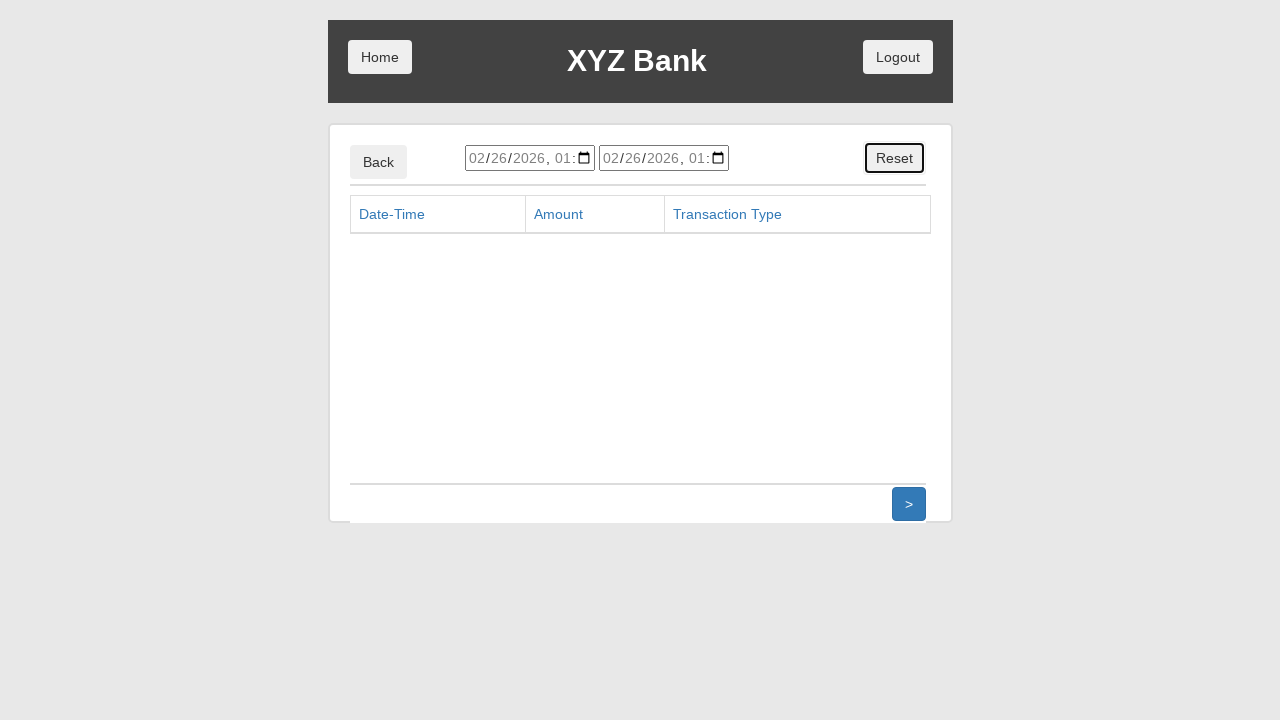

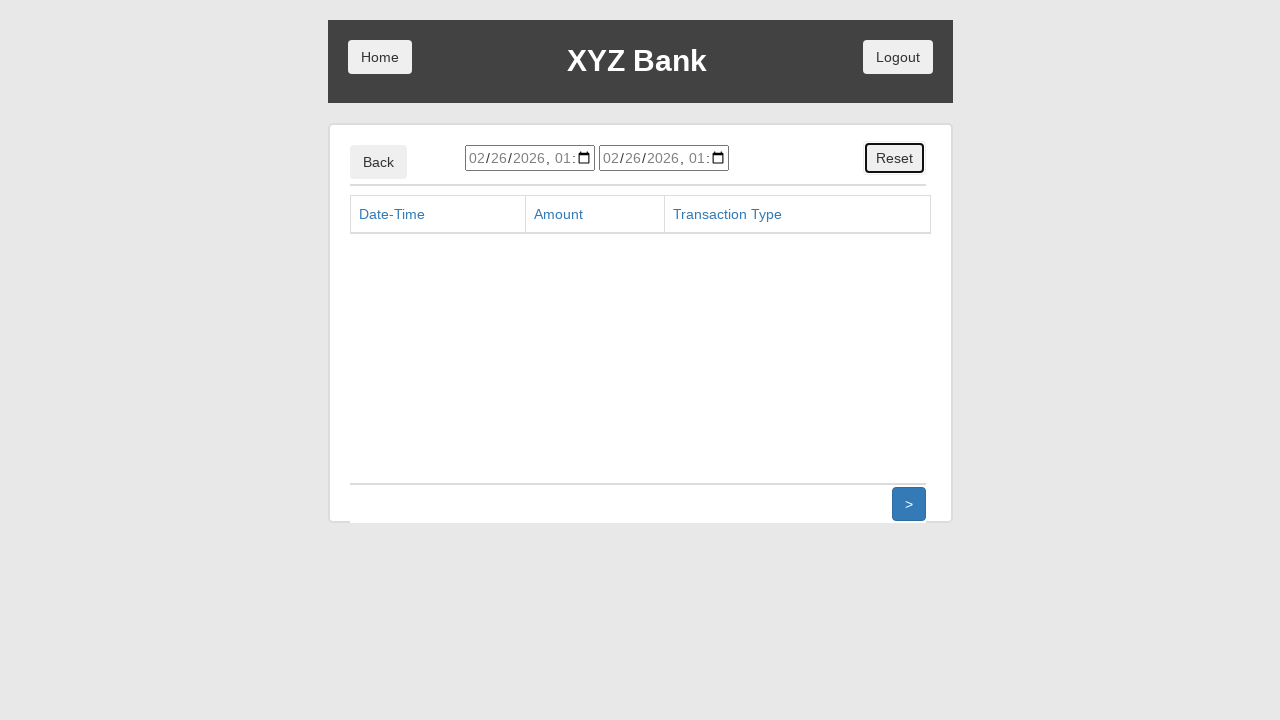